Tests working with multiple browser windows by clicking a link that opens a new window, then switching between the original and new windows using window handles based on order (first/last).

Starting URL: http://the-internet.herokuapp.com/windows

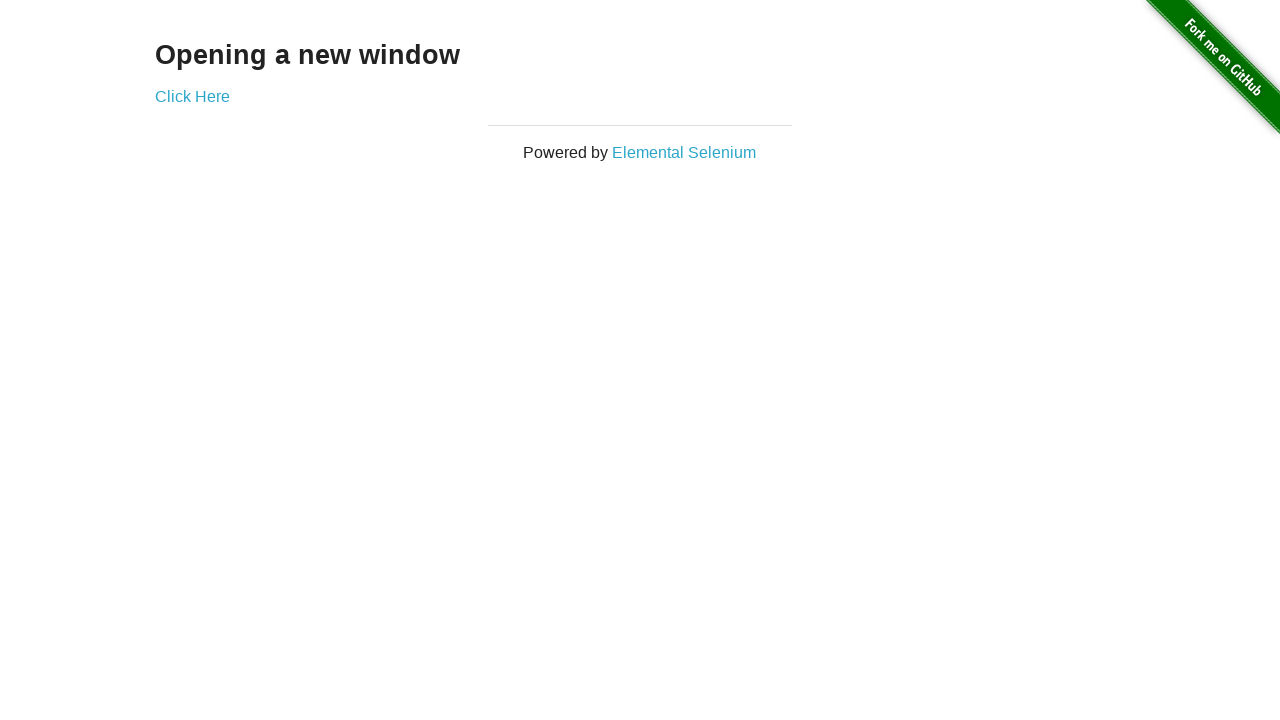

Clicked link to open new window at (192, 96) on .example a
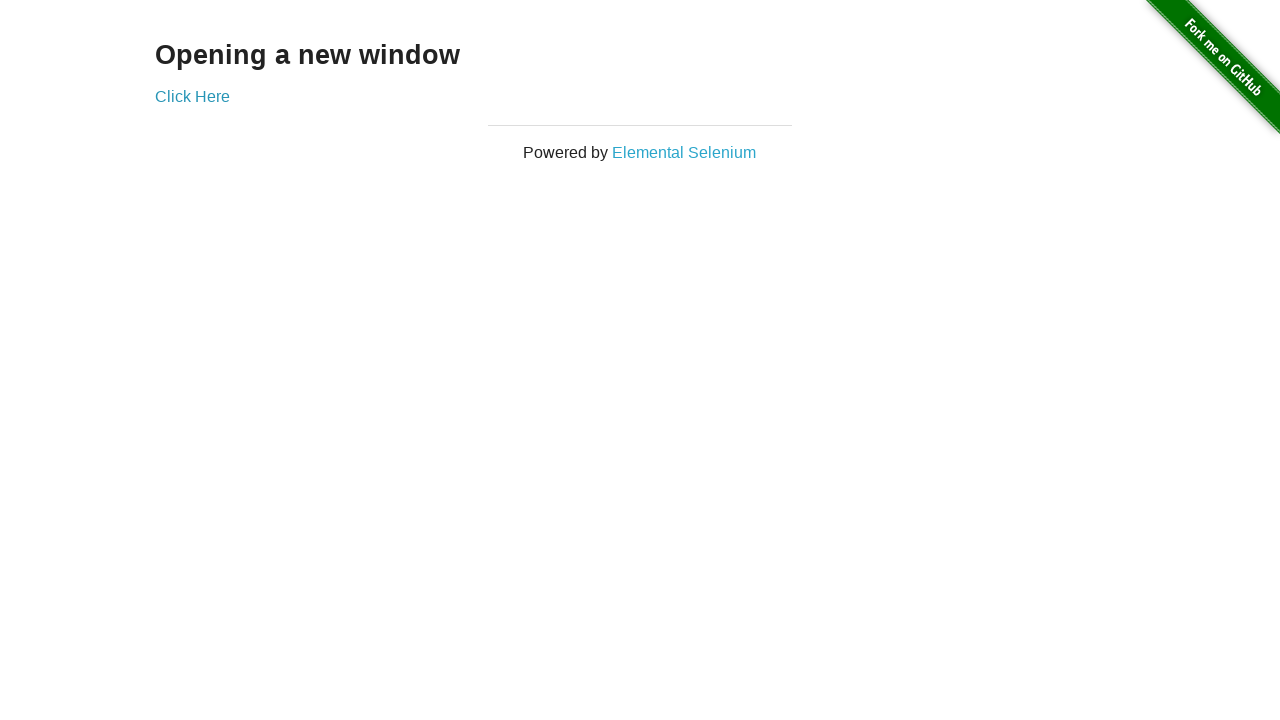

Waited for new window to open
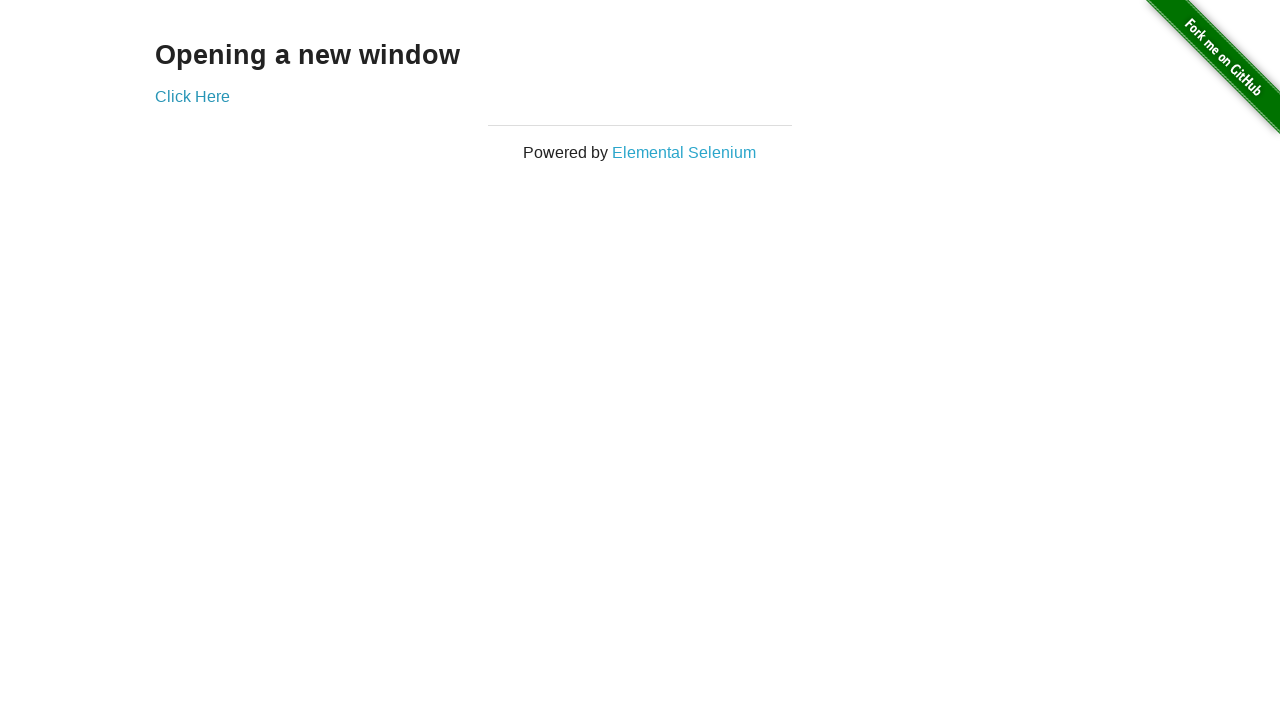

Retrieved all open windows from context
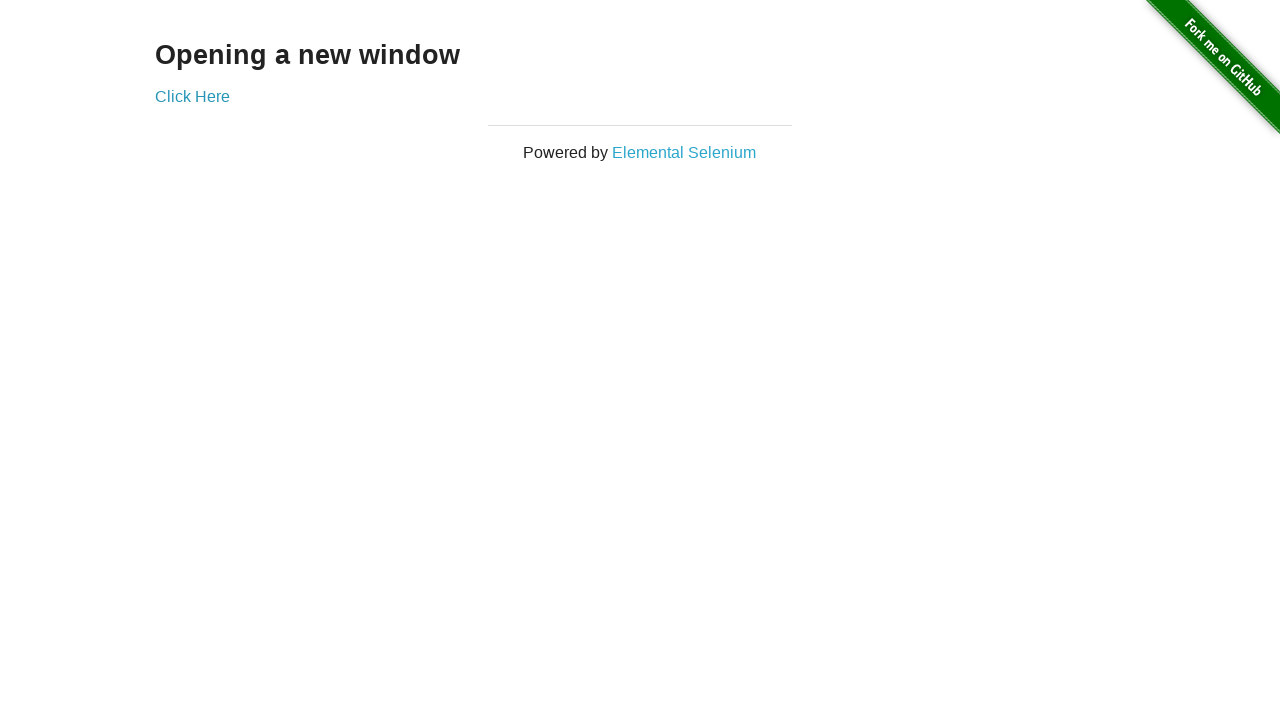

Switched to first window (original)
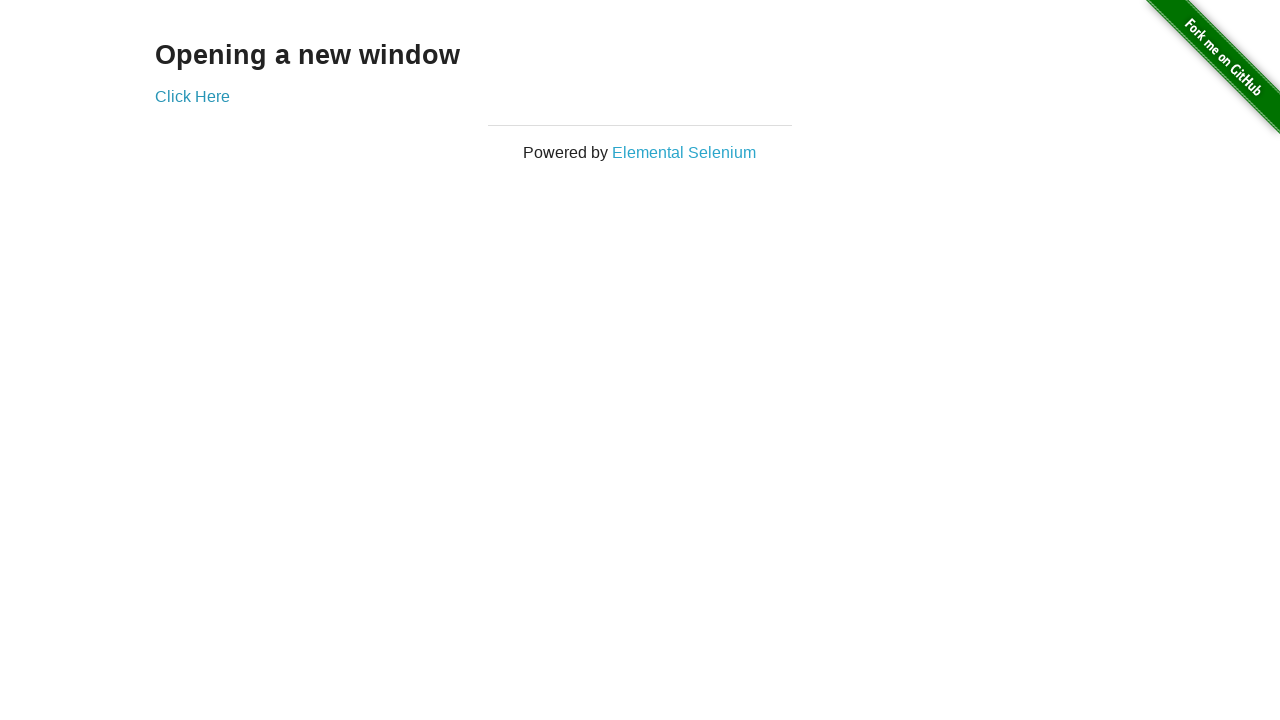

Verified first window title is not 'New Window'
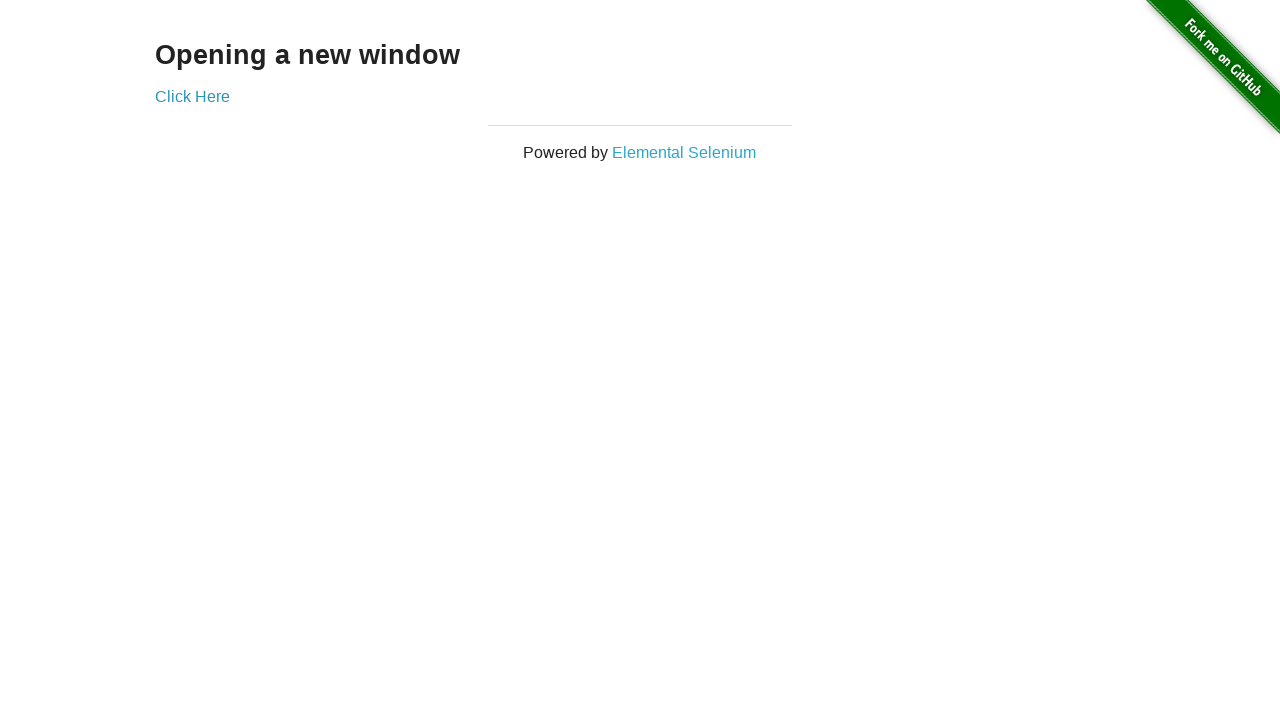

Switched to last window (new window)
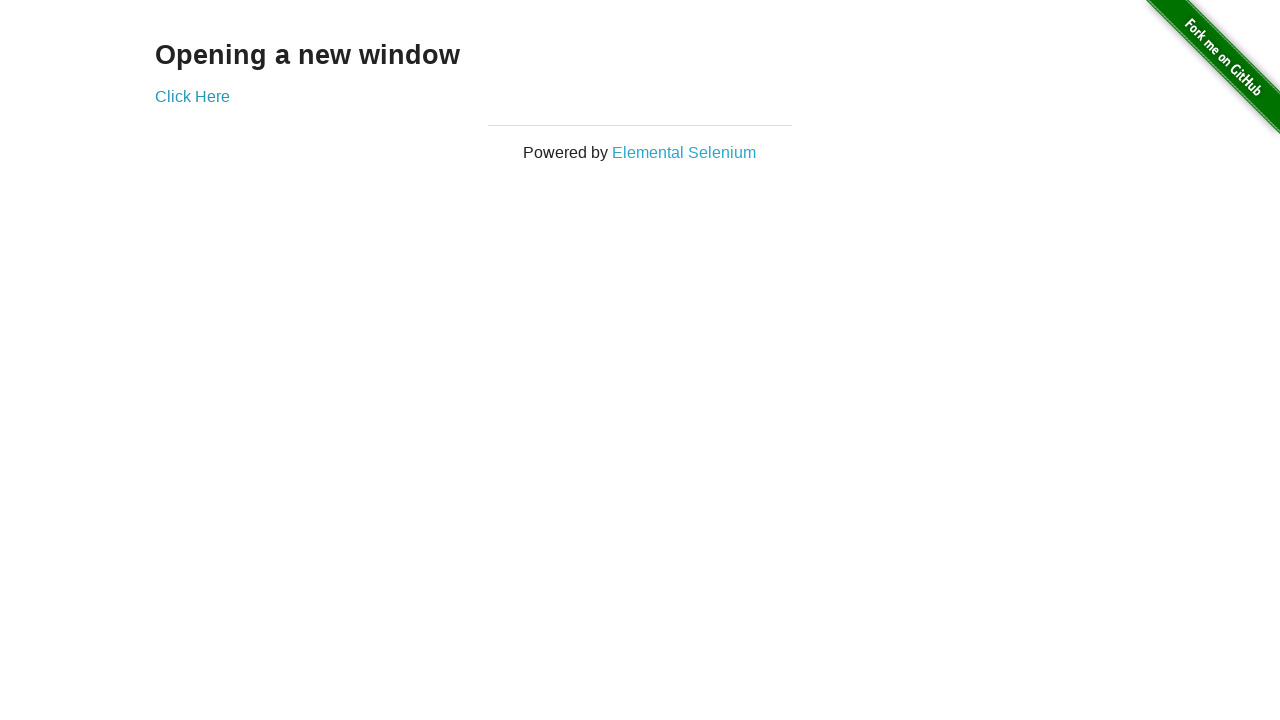

Waited for new window page to load completely
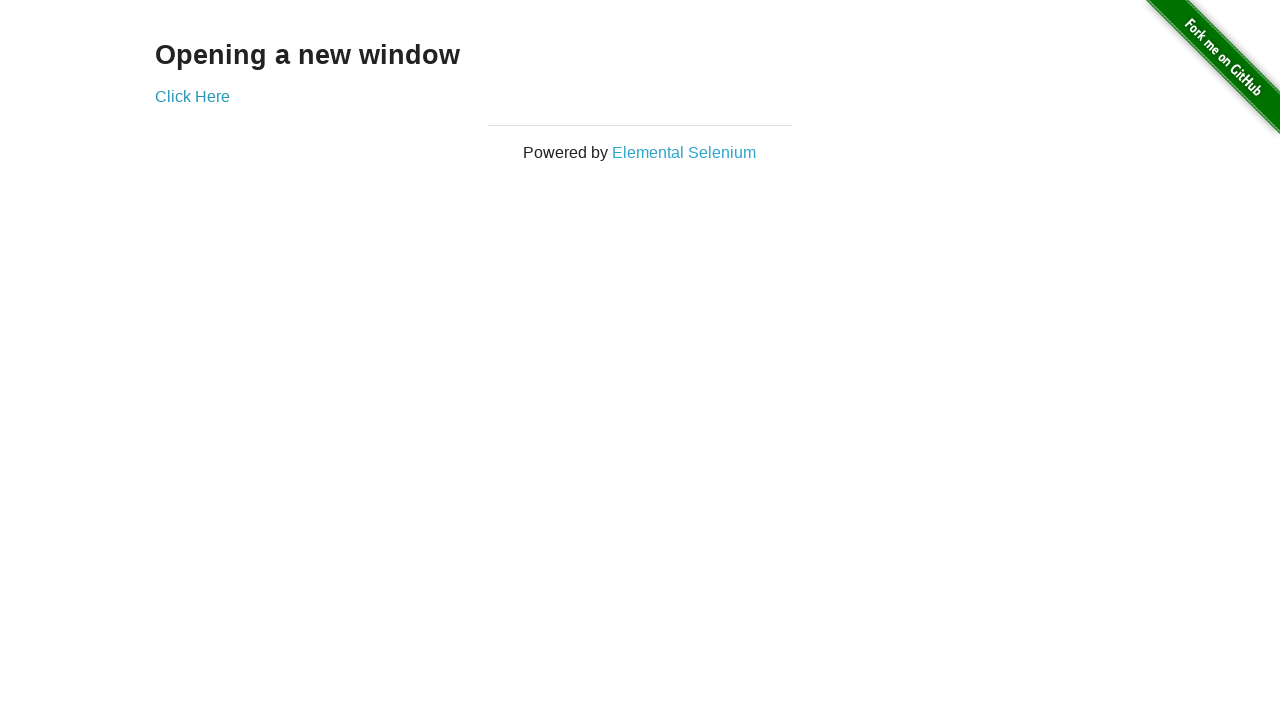

Verified new window title is 'New Window'
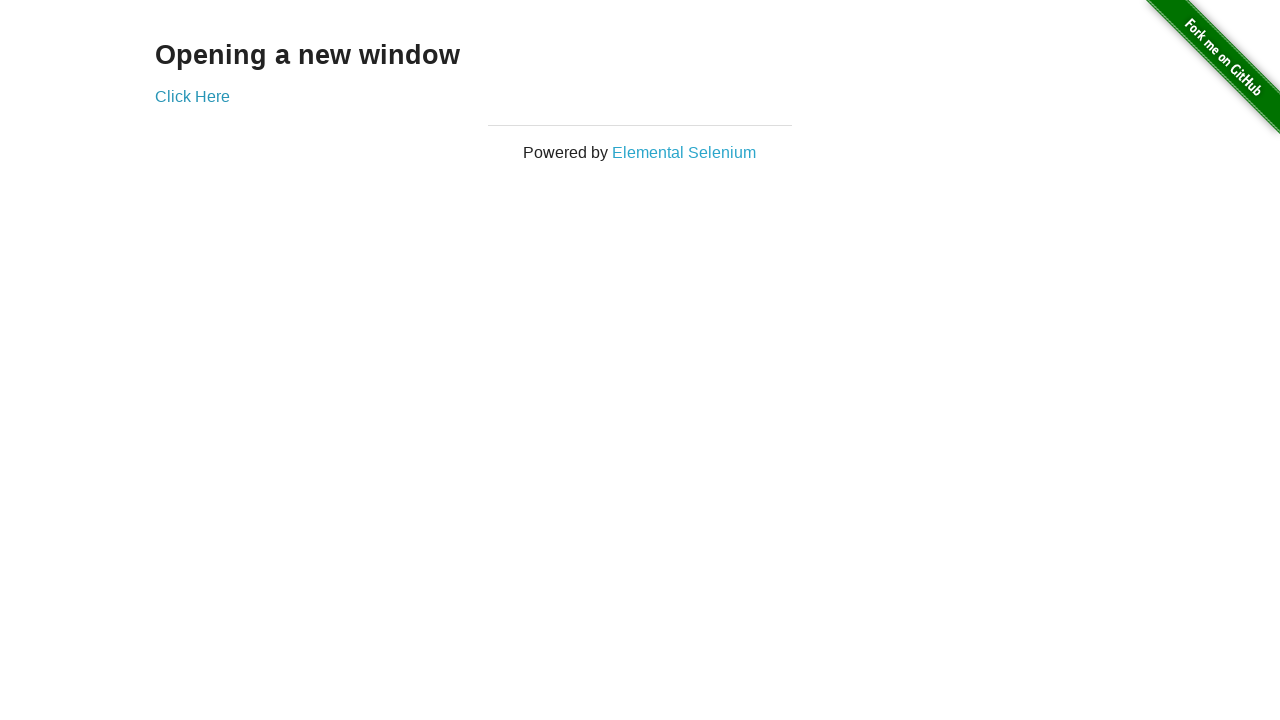

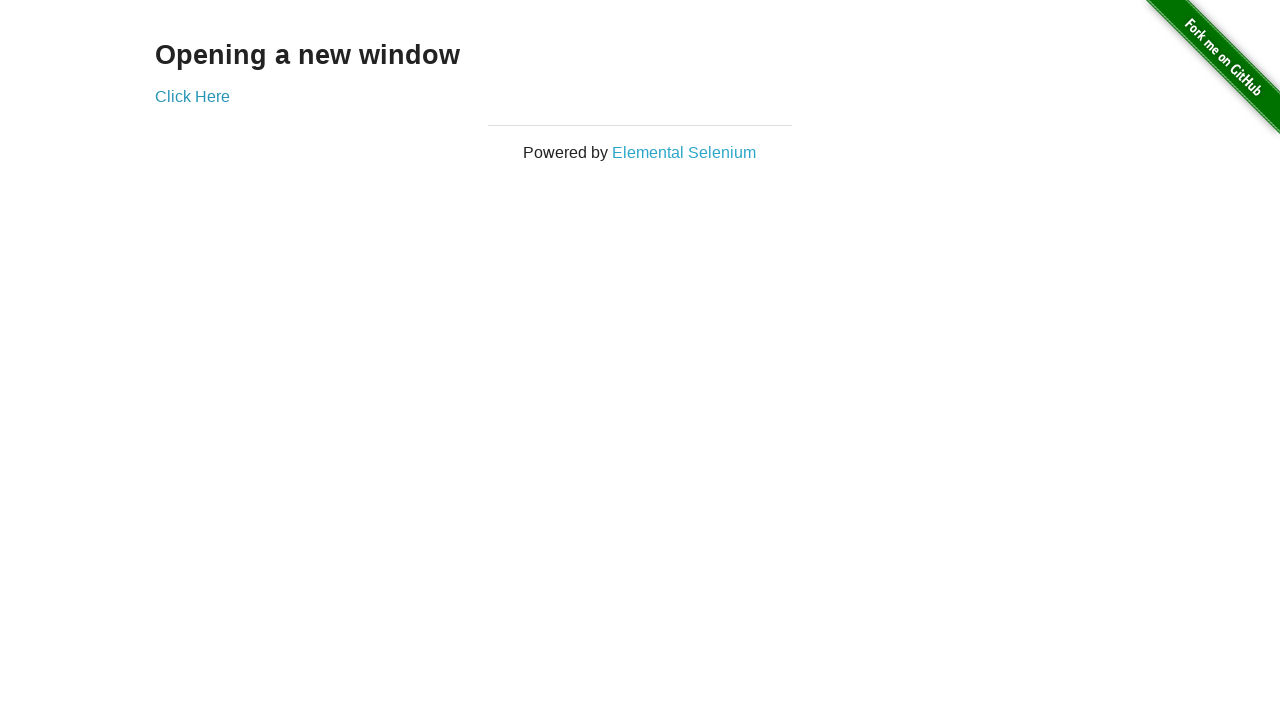